Navigates to a book catalog website and clicks on the second book in the product listing to view its details

Starting URL: https://books.toscrape.com/

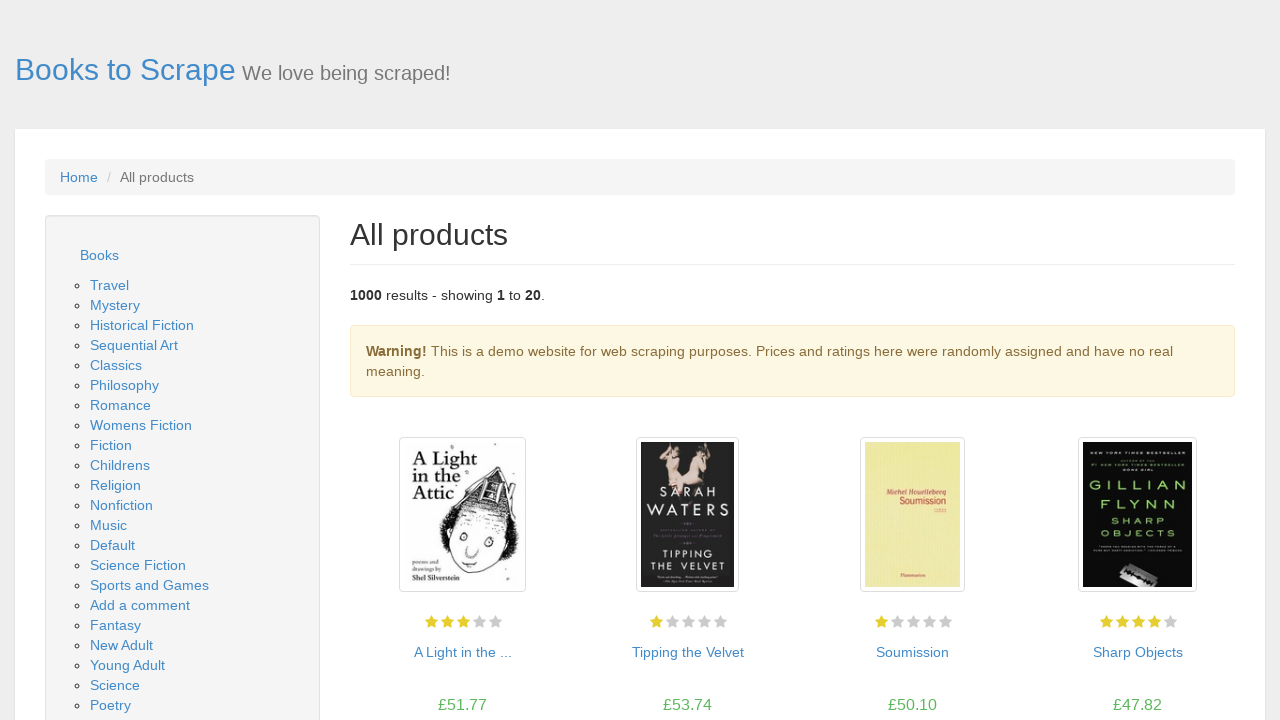

Clicked on the second book in the product listing at (687, 515) on xpath=//*[@id="default"]/div/div/div/div/section/div[2]/ol/li[2]/article/div[1]/
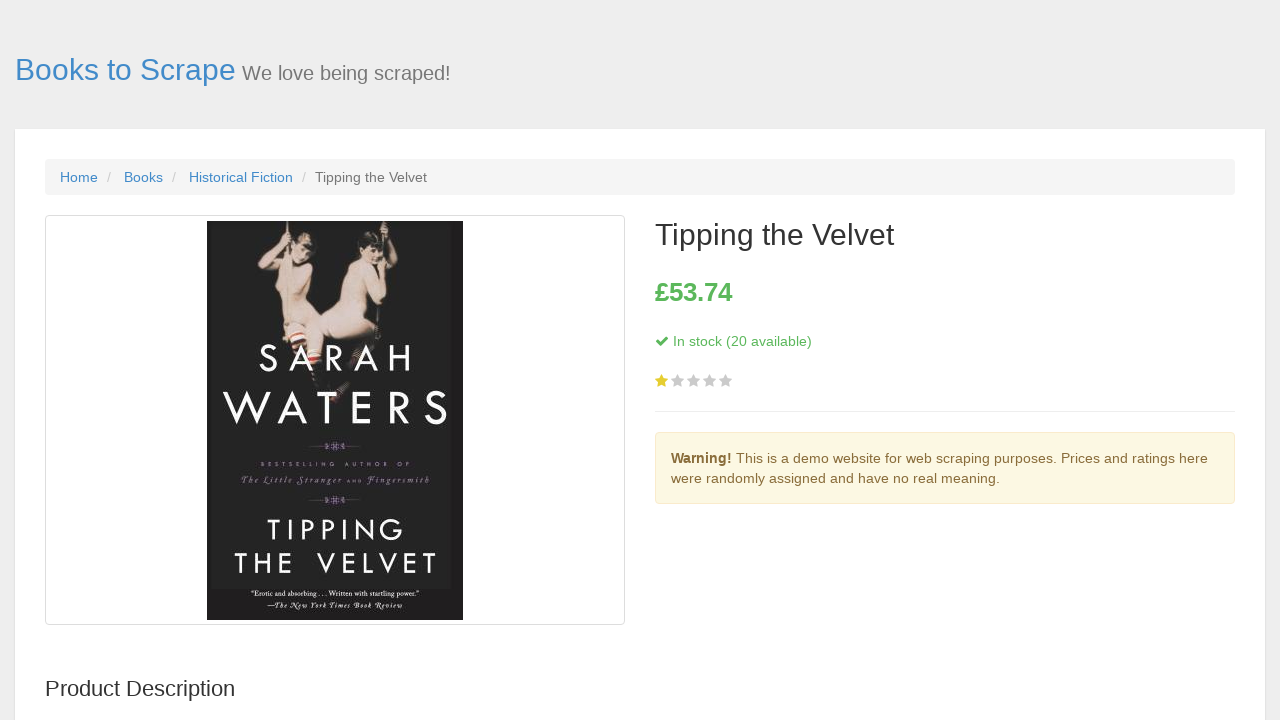

Book detail page loaded
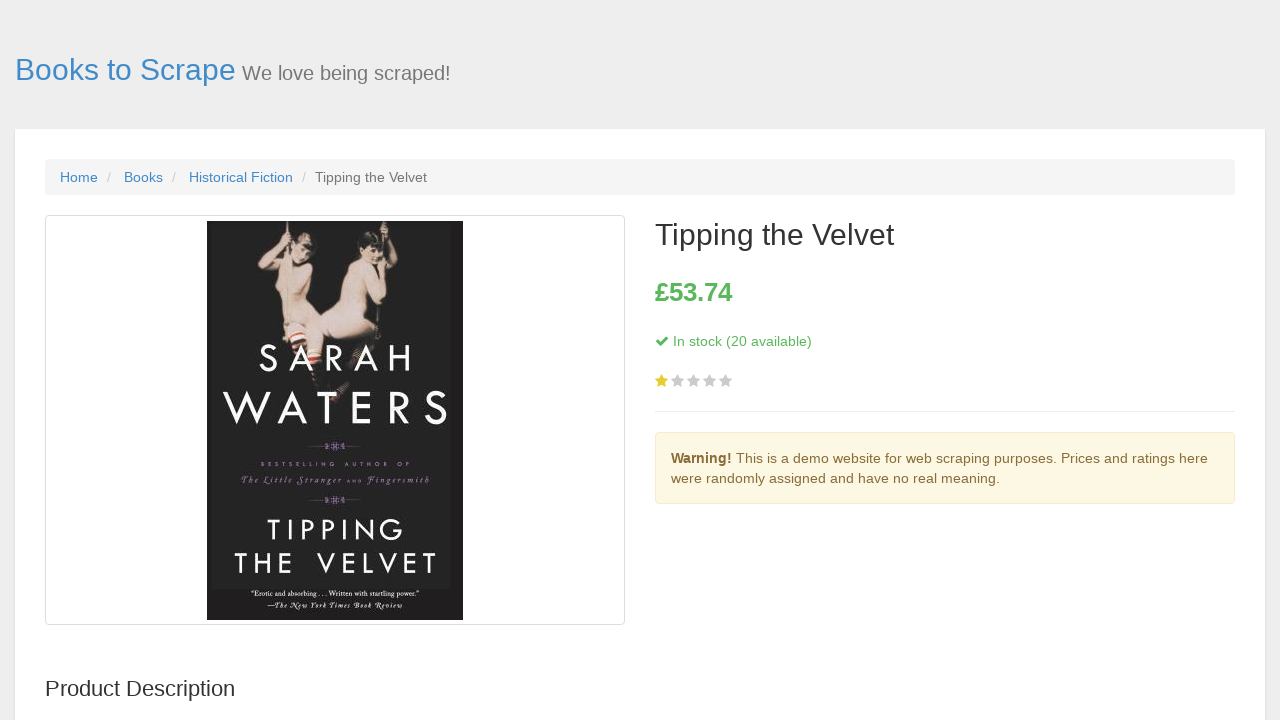

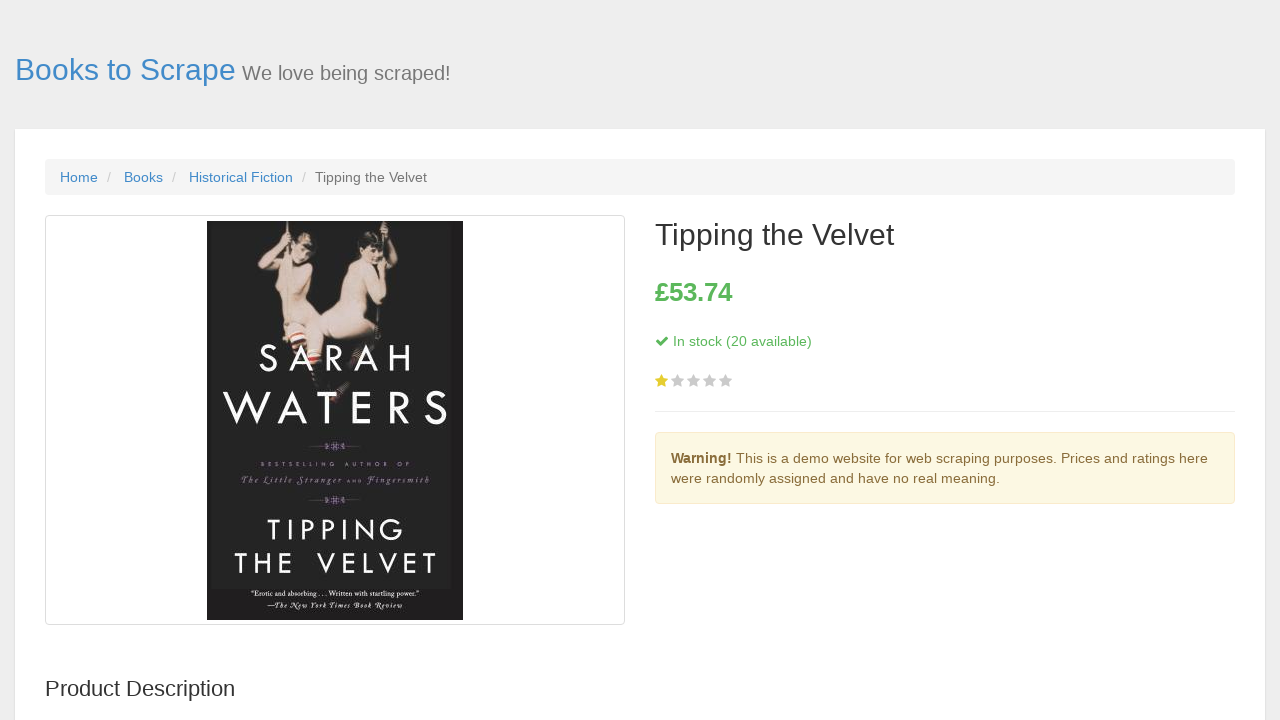